Tests GitHub repository search functionality by searching for a specific repository, navigating to it, opening the Issues tab, and verifying that a specific issue exists.

Starting URL: https://github.com/

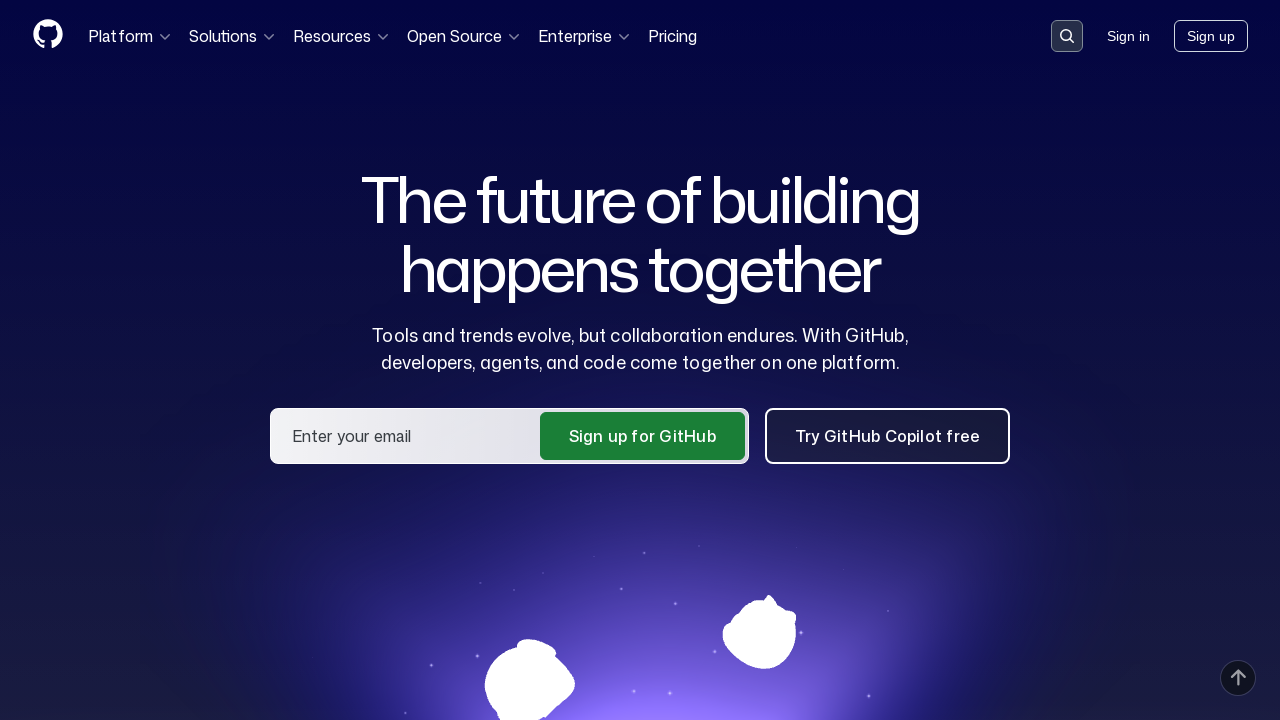

Clicked on the search input field at (1067, 36) on .search-input
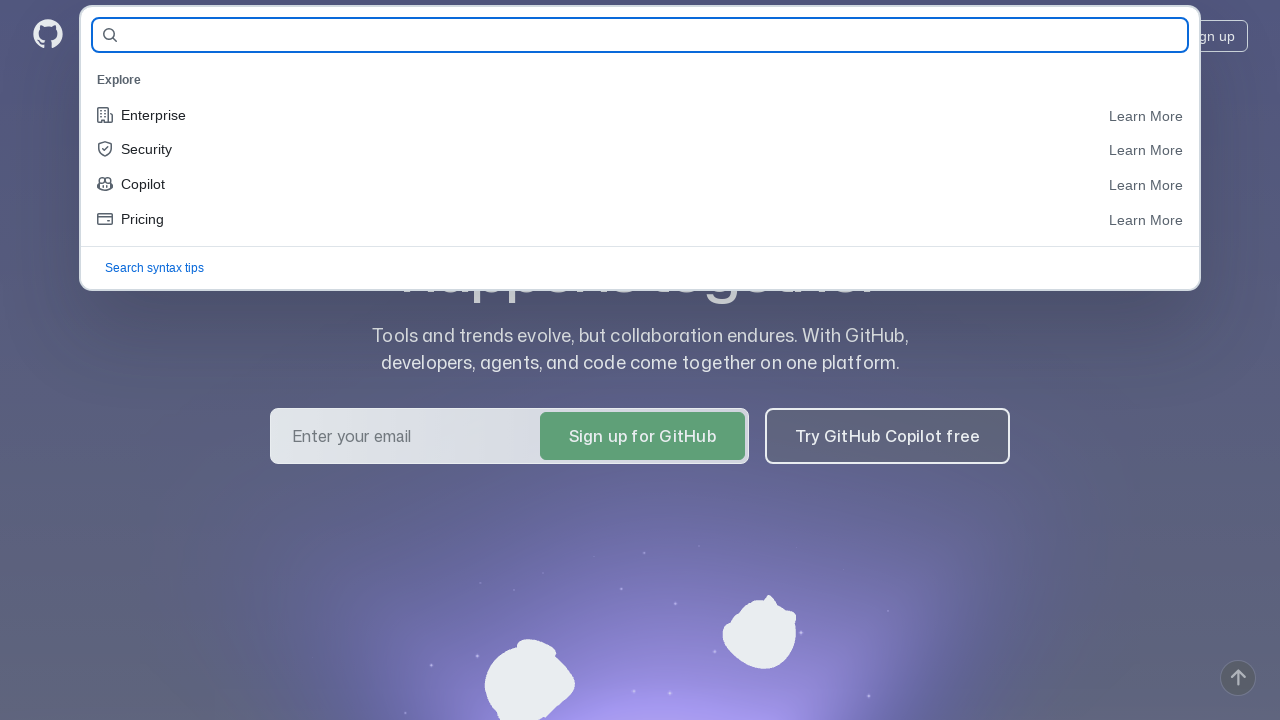

Filled search field with repository name 'Justforce359/homework_11' on #query-builder-test
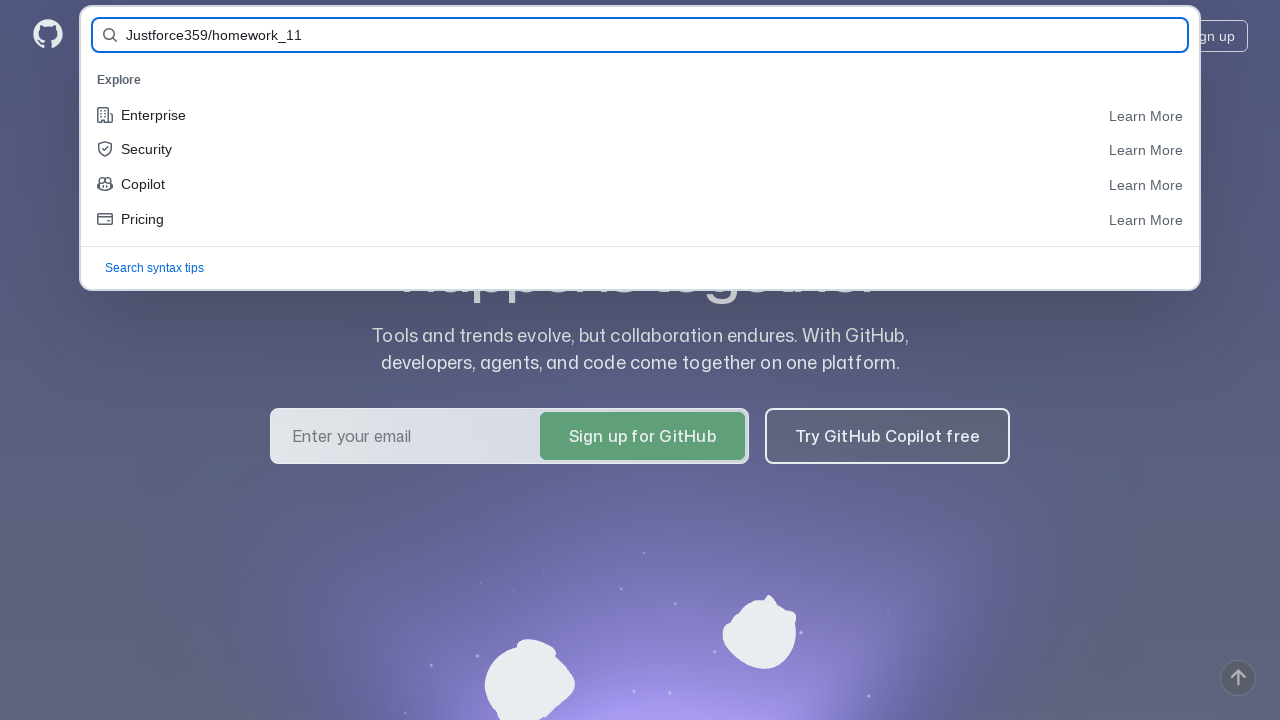

Submitted search by pressing Enter on #query-builder-test
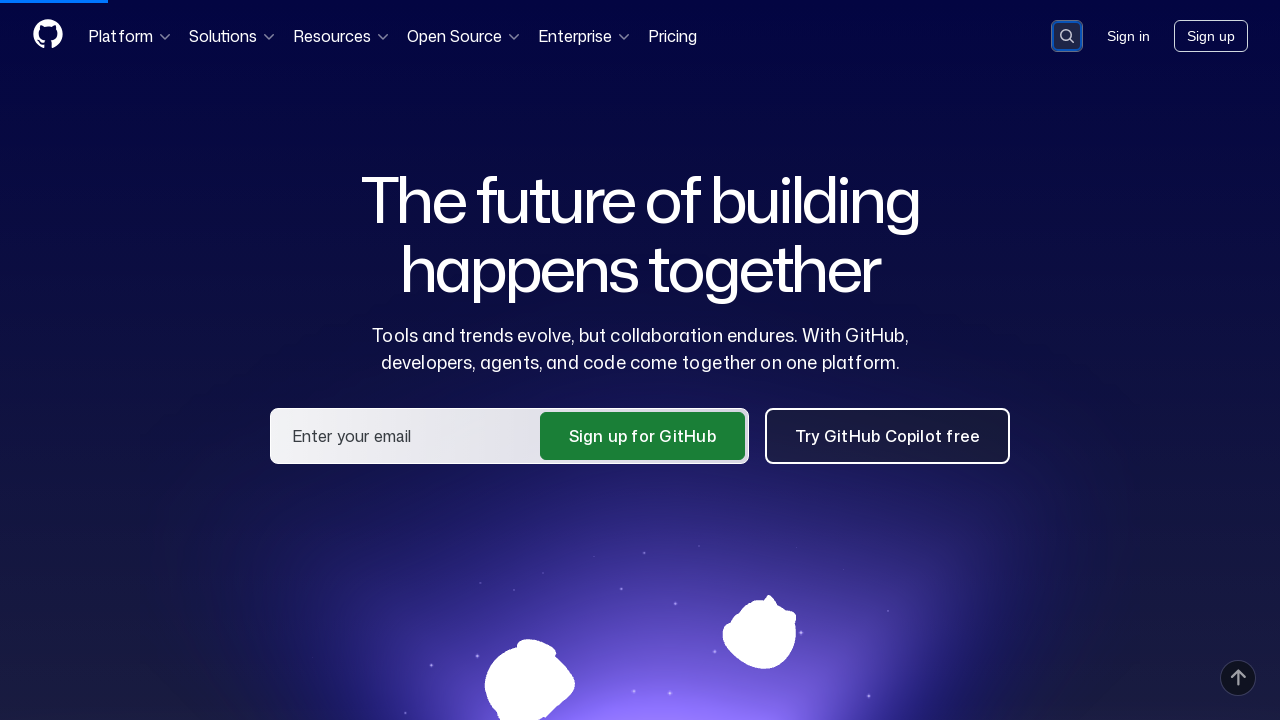

Clicked on the repository link in search results at (473, 161) on a:has-text('Justforce359/homework_11')
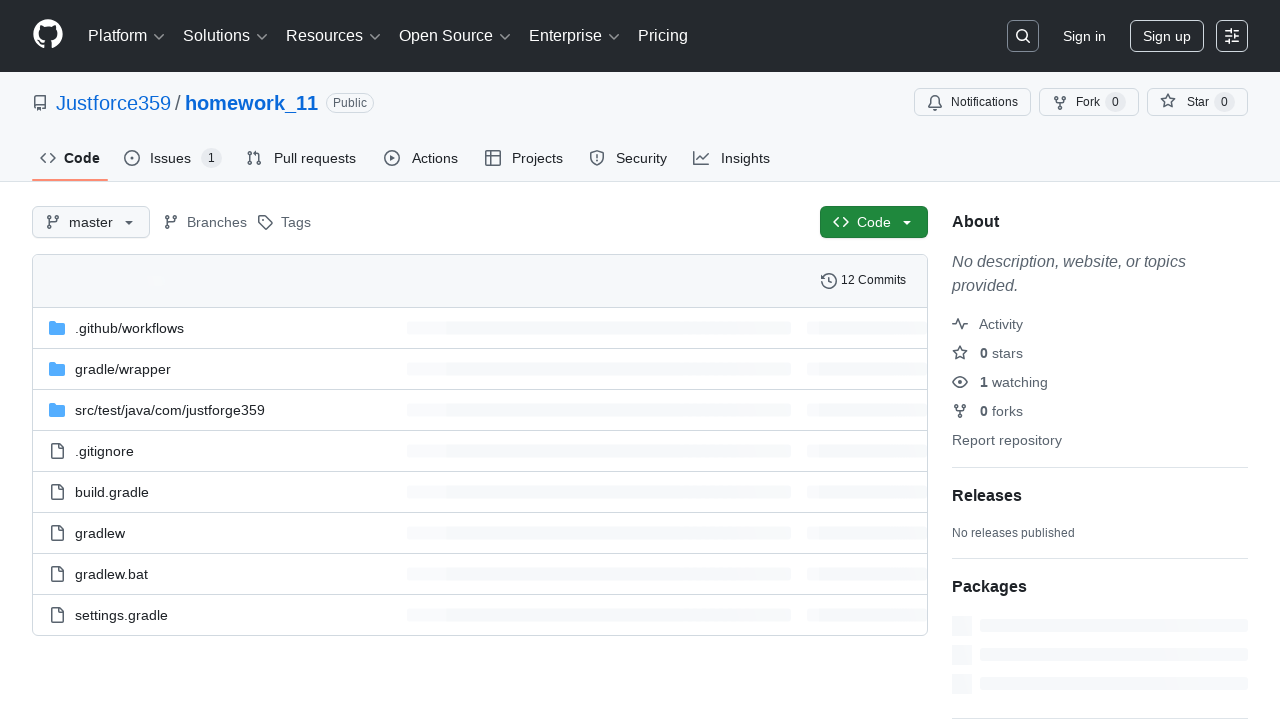

Clicked on the Issues tab at (173, 158) on #issues-tab
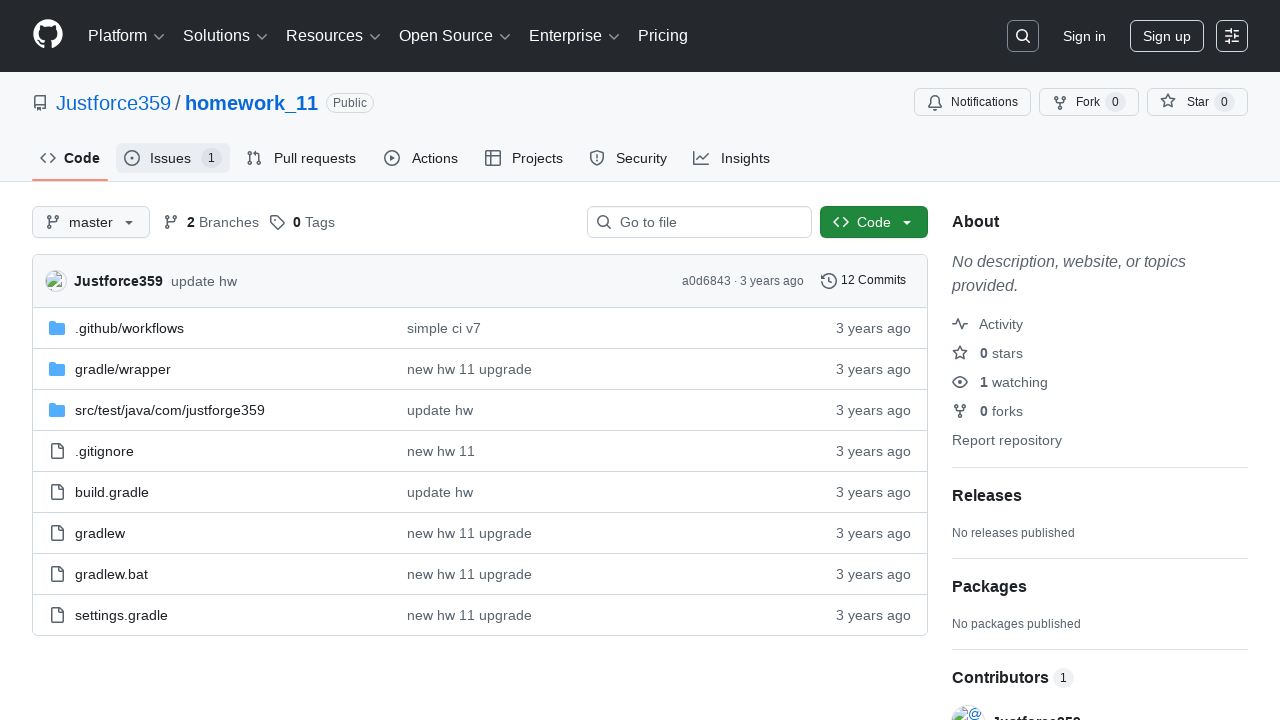

Verified that the issue 'Some issue' exists
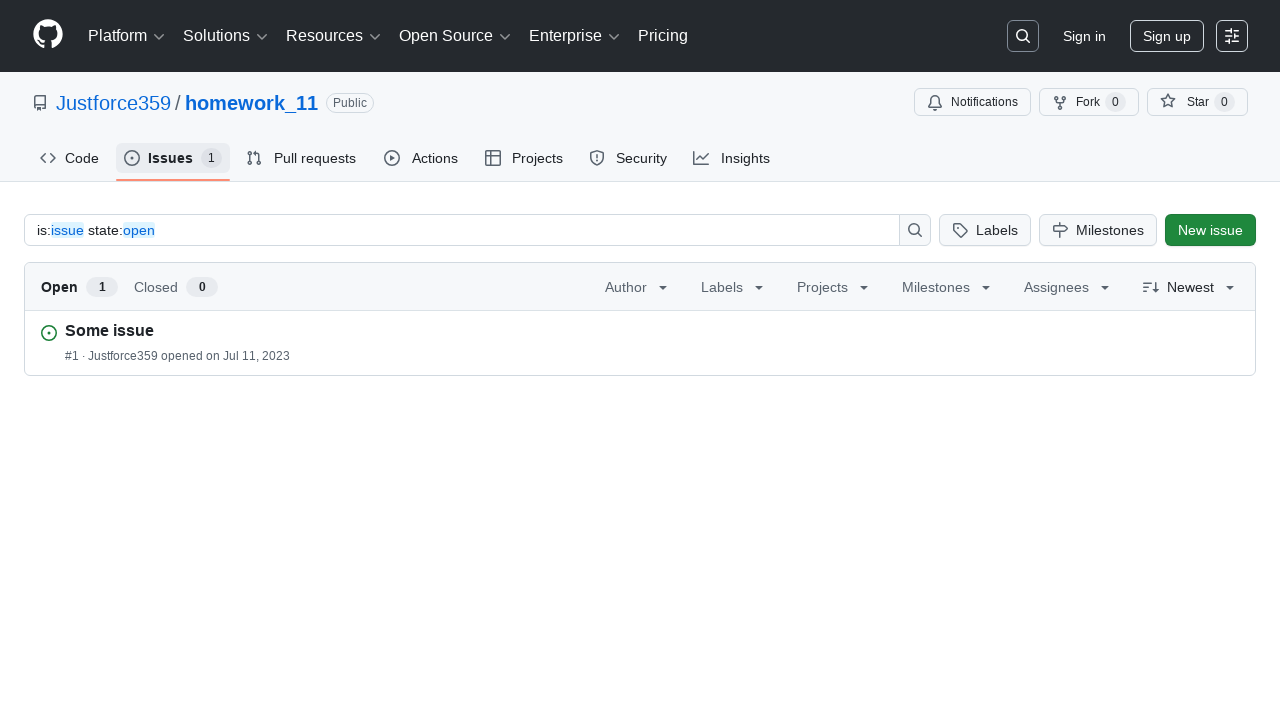

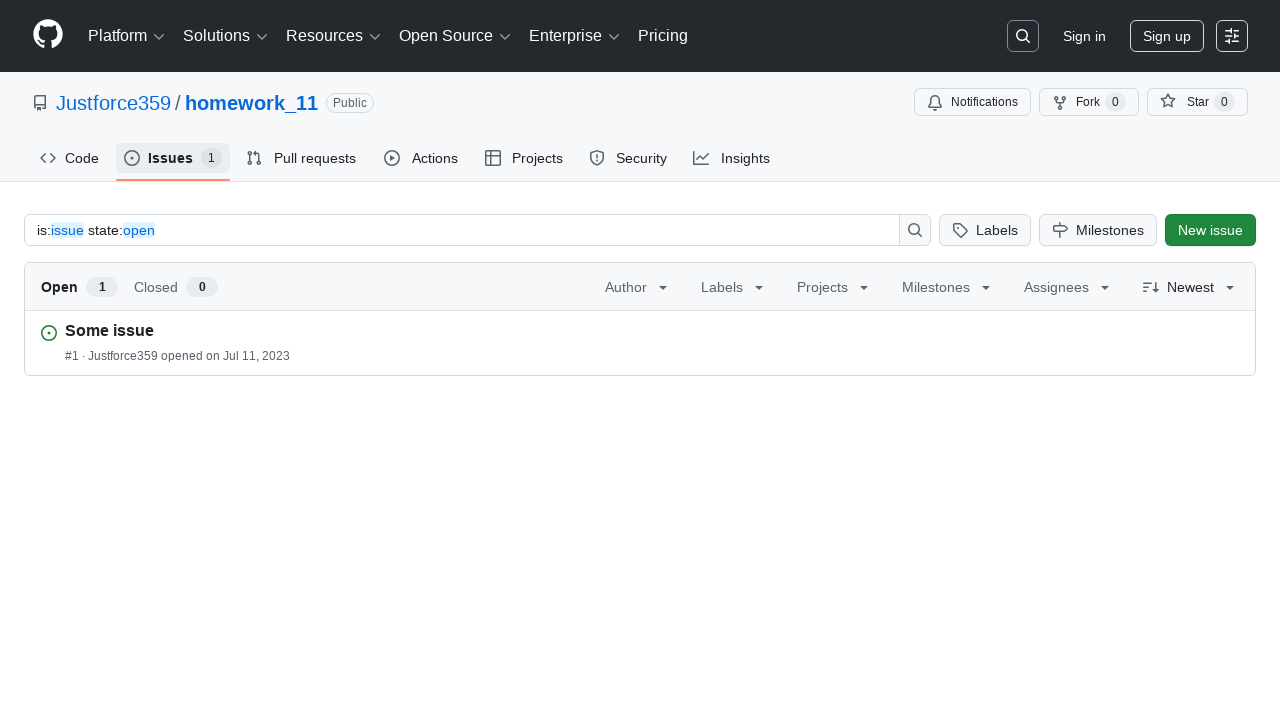